Tests alert handling with OK button by clicking on the alert option, triggering an alert, and accepting it

Starting URL: https://demo.automationtesting.in/Alerts.html

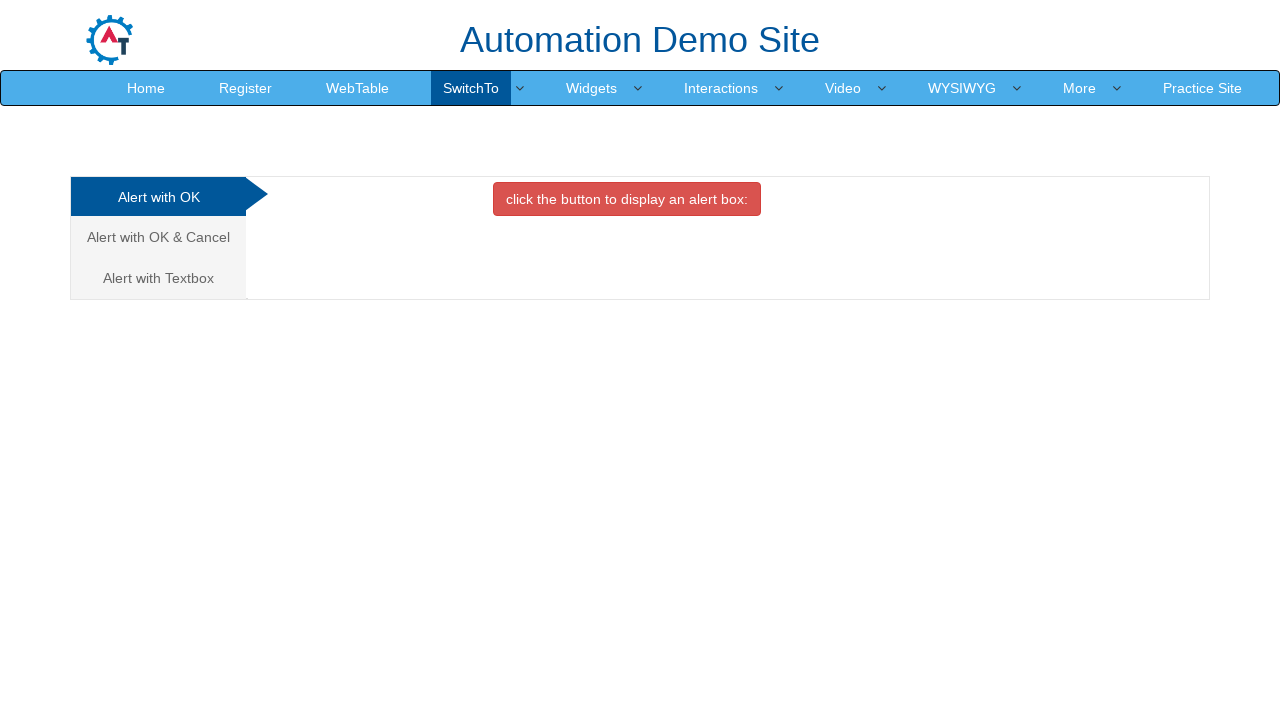

Clicked on 'Alert with OK' option at (158, 197) on xpath=//a[(text()='Alert with OK ')]
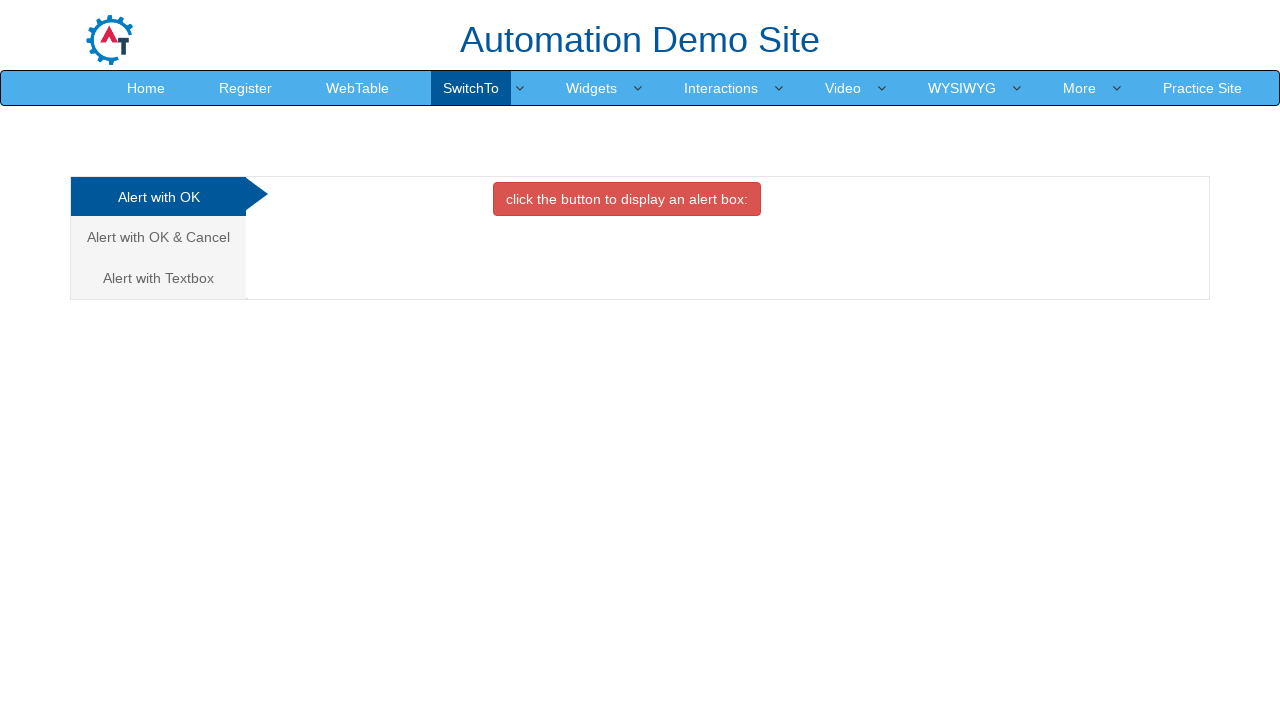

Clicked button to trigger alert at (627, 199) on xpath=//button[contains(text(),'click the button to display an  alert box:')]
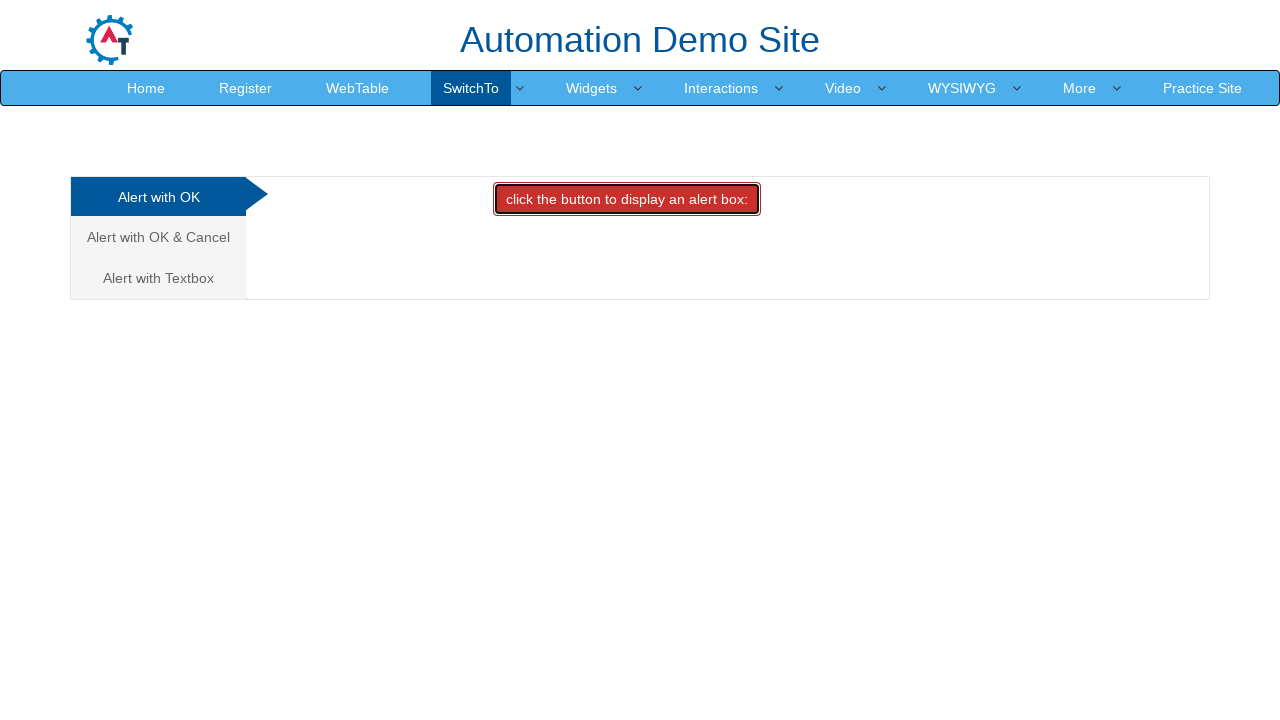

Alert dialog accepted
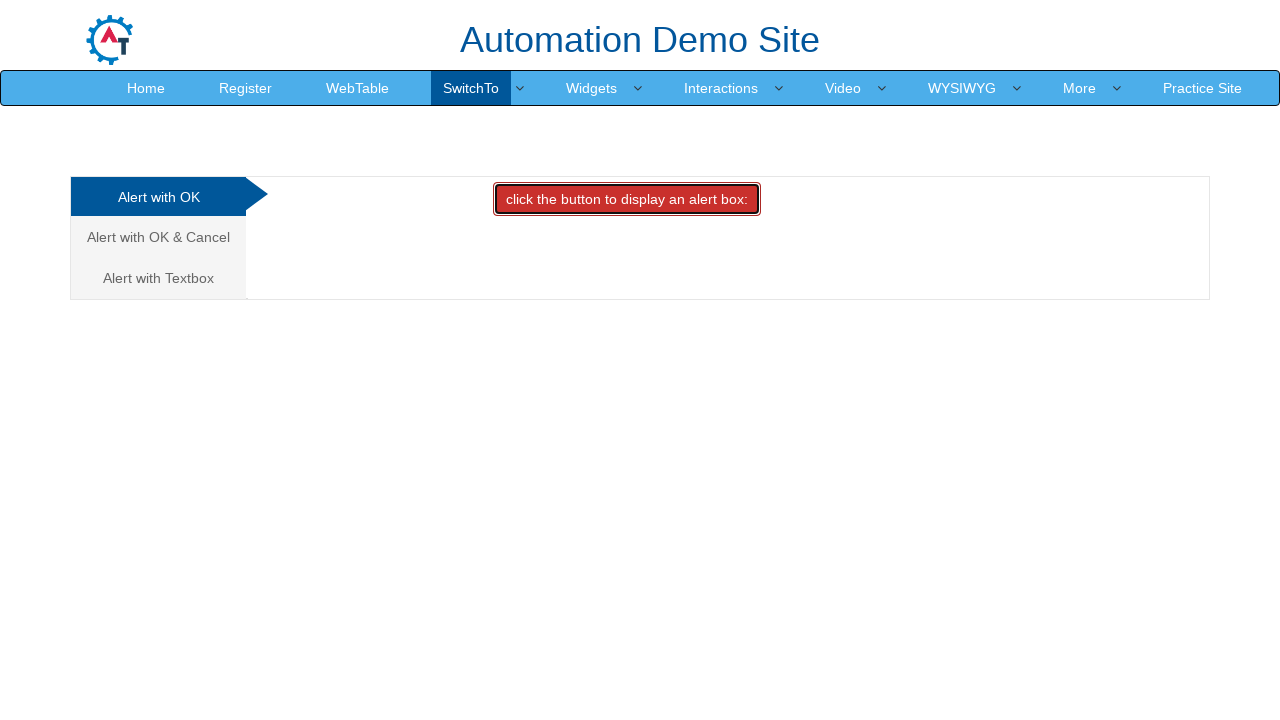

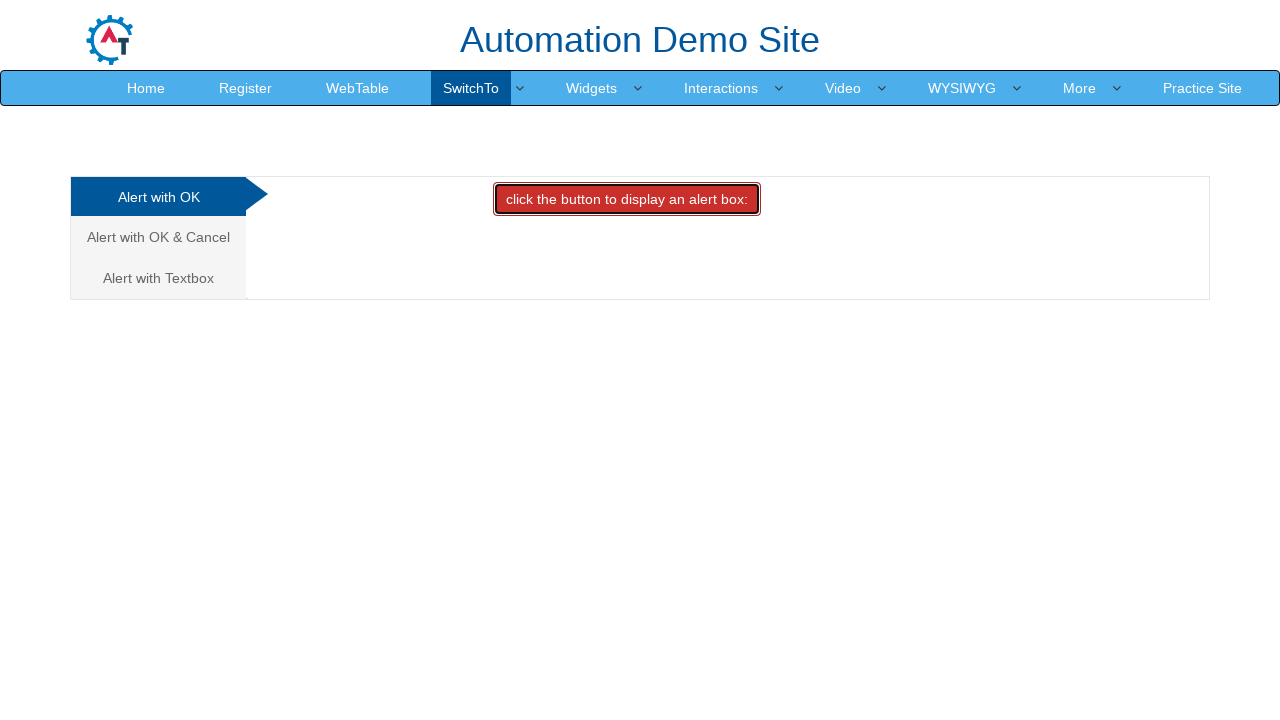